Tests React Semantic UI custom dropdown by selecting different friend names and verifying the selections are displayed correctly.

Starting URL: https://react.semantic-ui.com/maximize/dropdown-example-selection/

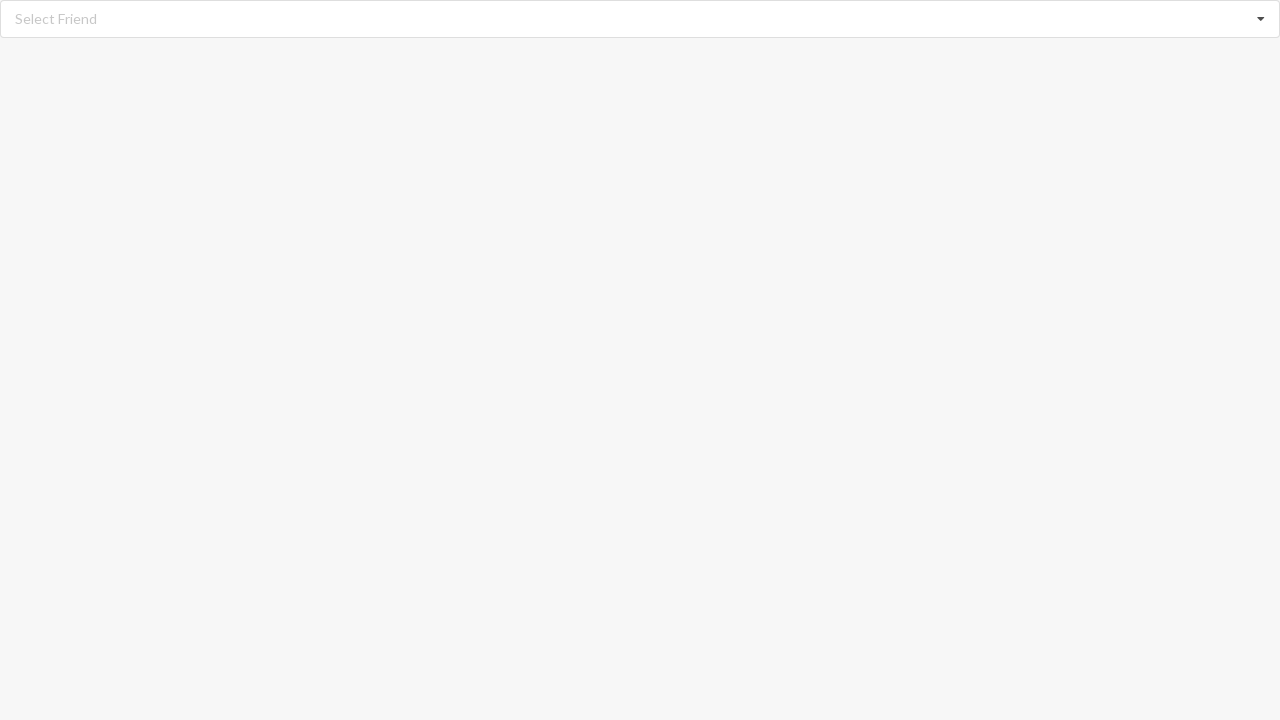

Clicked dropdown to open menu at (640, 19) on div.dropdown
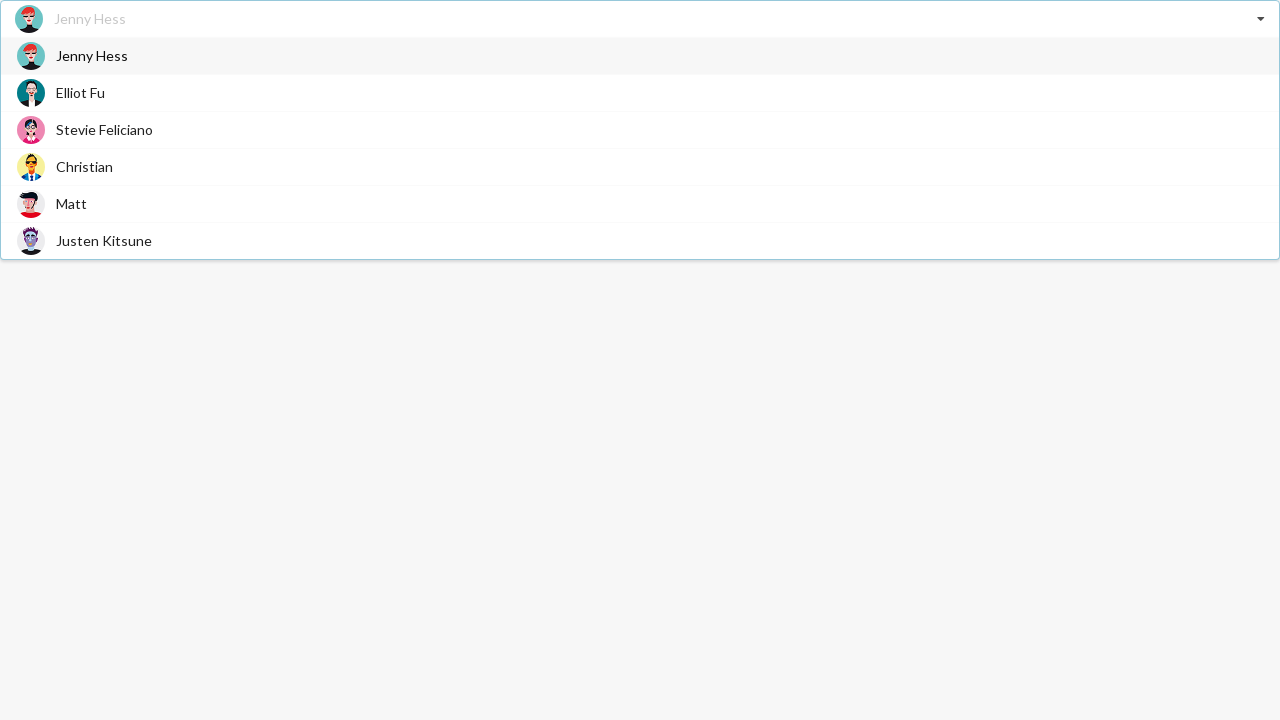

Dropdown menu items loaded
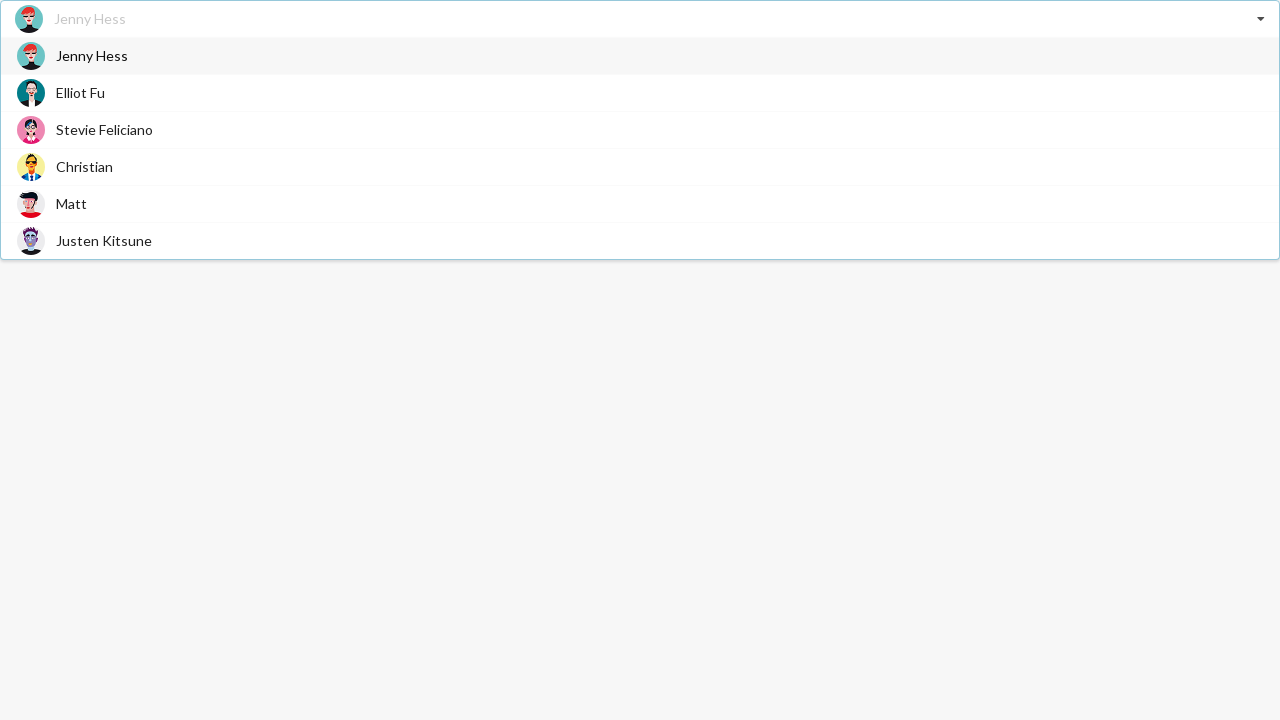

Selected 'Elliot Fu' from dropdown menu at (80, 92) on div.dropdown div.menu.transition div.item span:has-text('Elliot Fu')
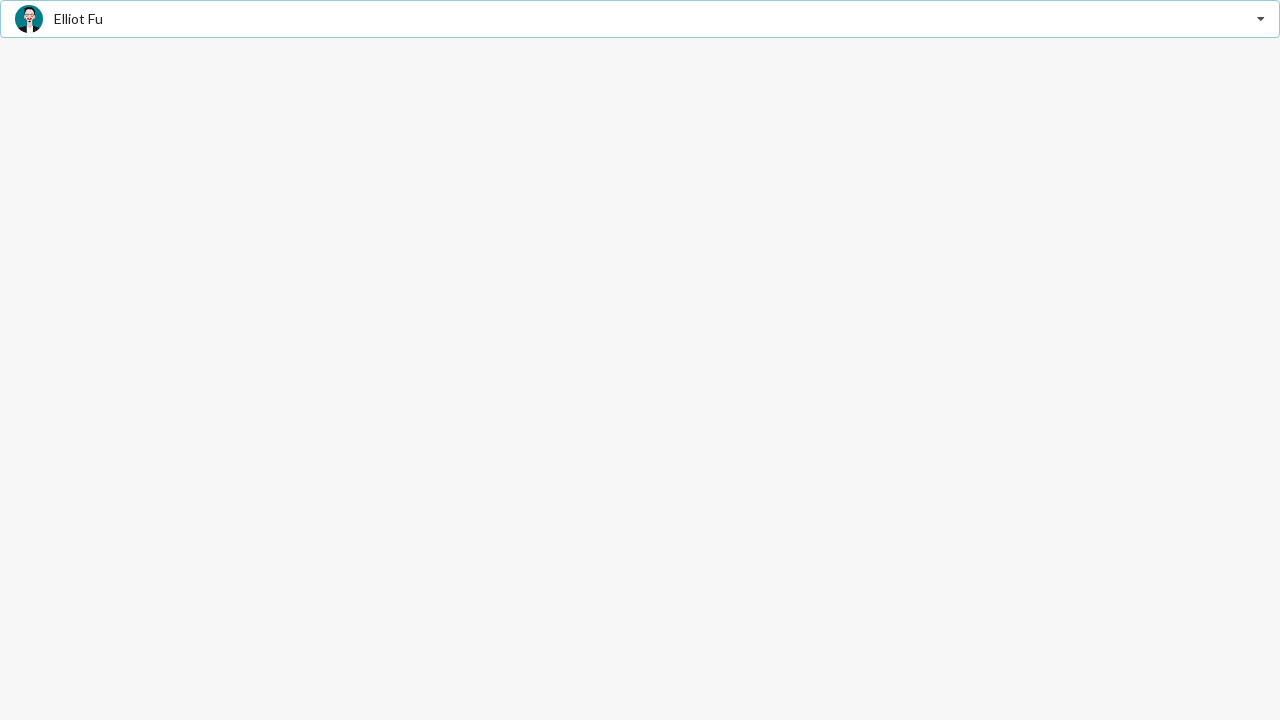

Verified 'Elliot Fu' is displayed as selected value
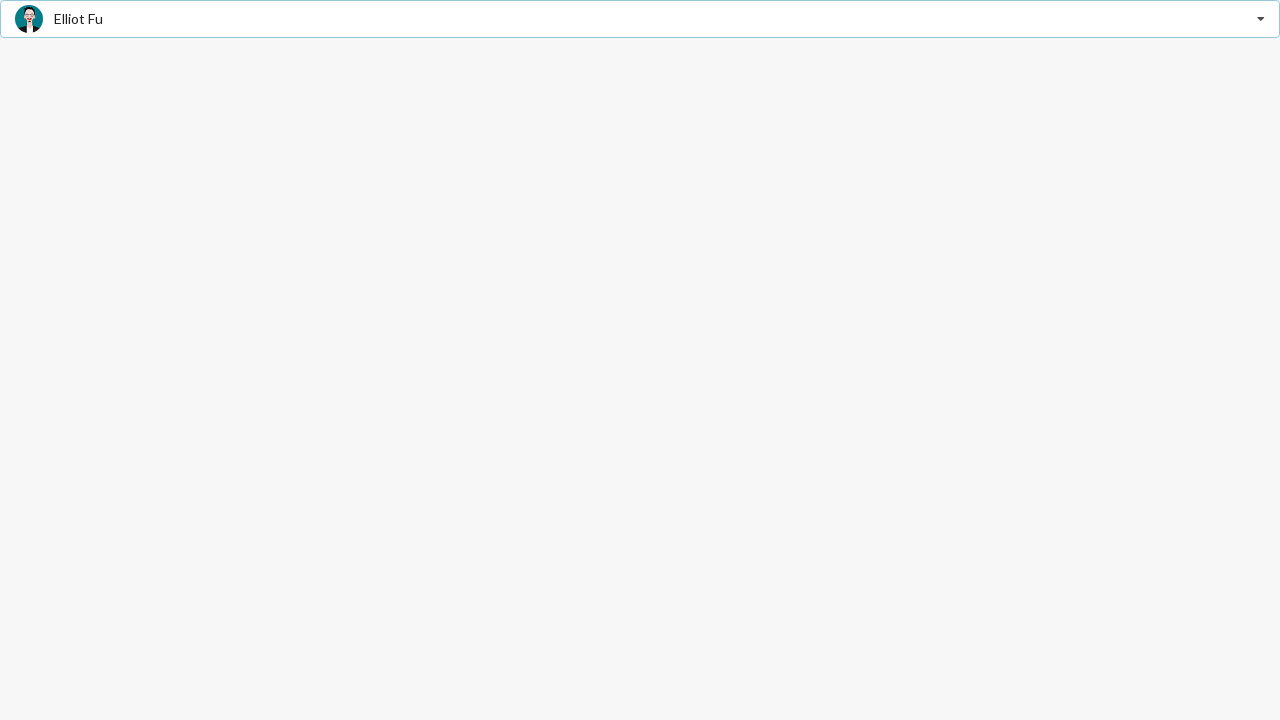

Clicked dropdown to open menu again at (640, 19) on div.dropdown
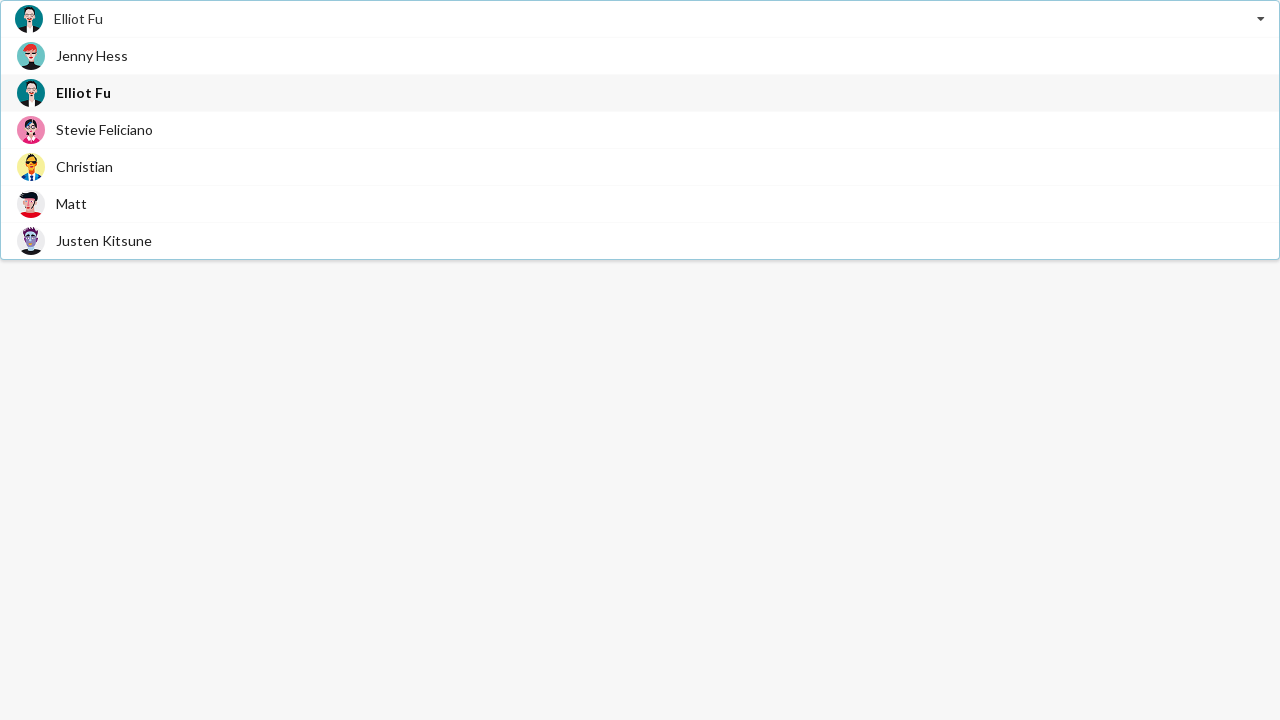

Dropdown menu items loaded for second selection
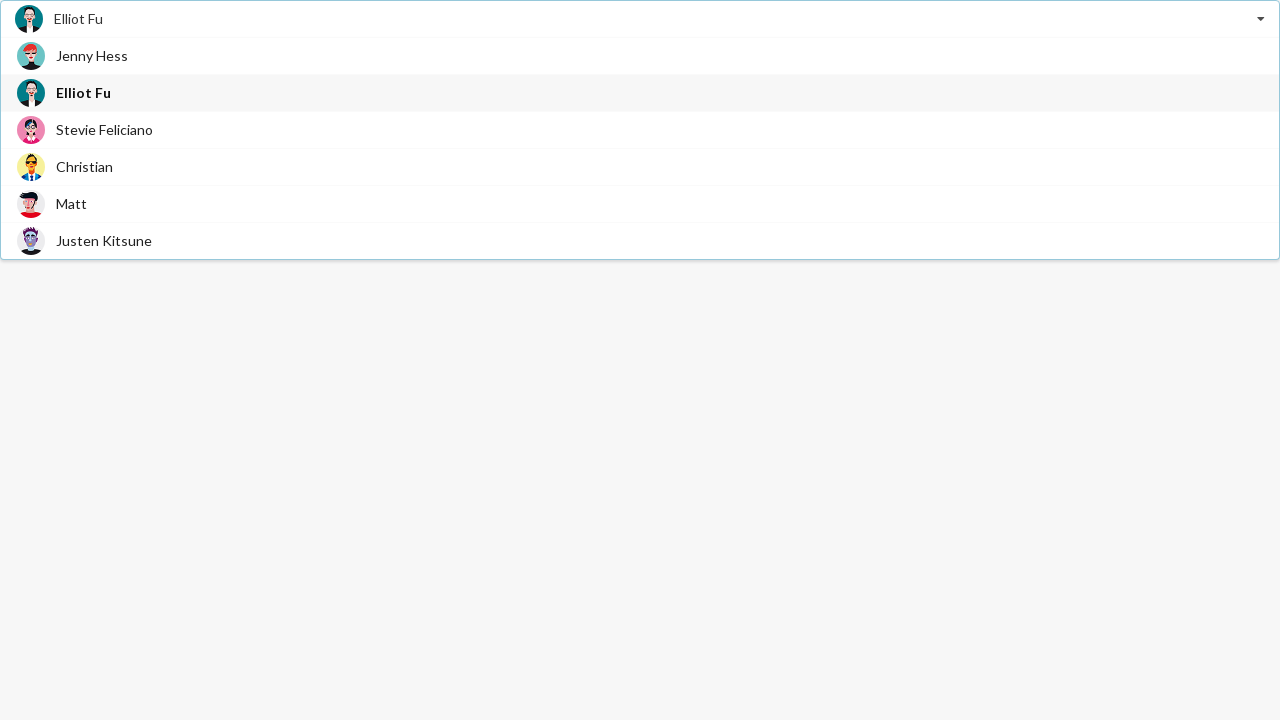

Selected 'Christian' from dropdown menu at (84, 166) on div.dropdown div.menu.transition div.item span:has-text('Christian')
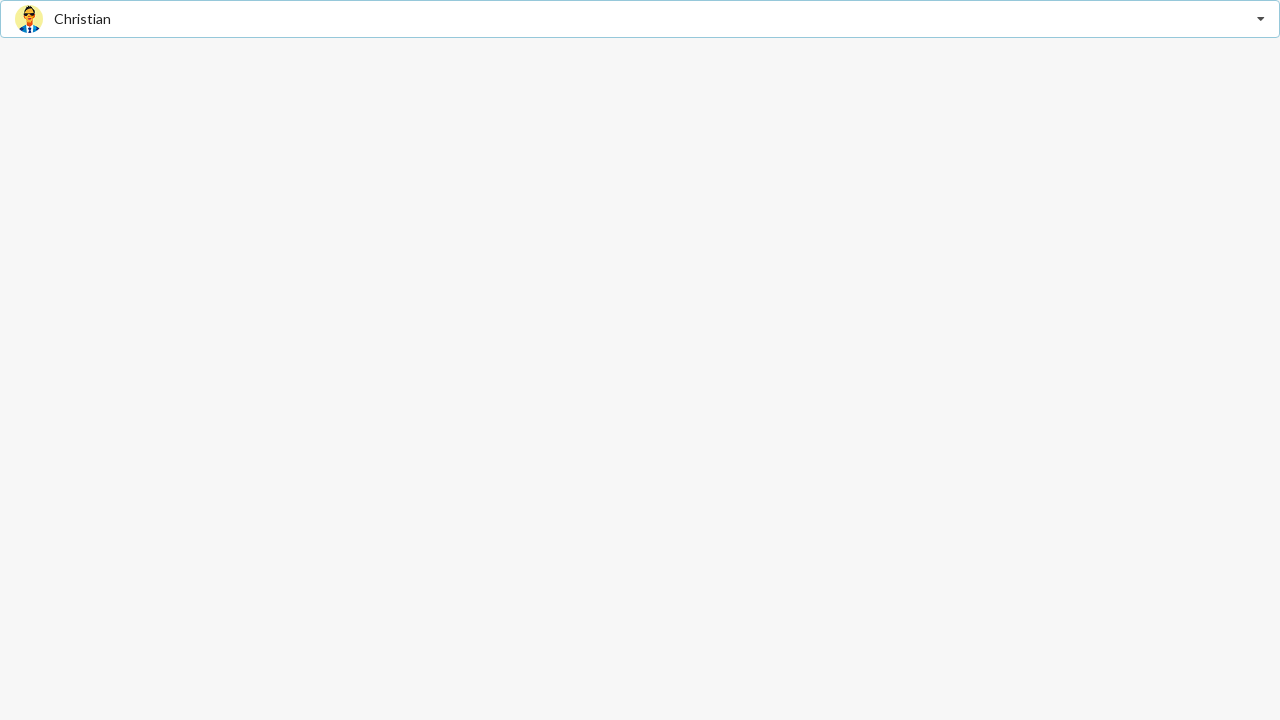

Verified 'Christian' is displayed as selected value
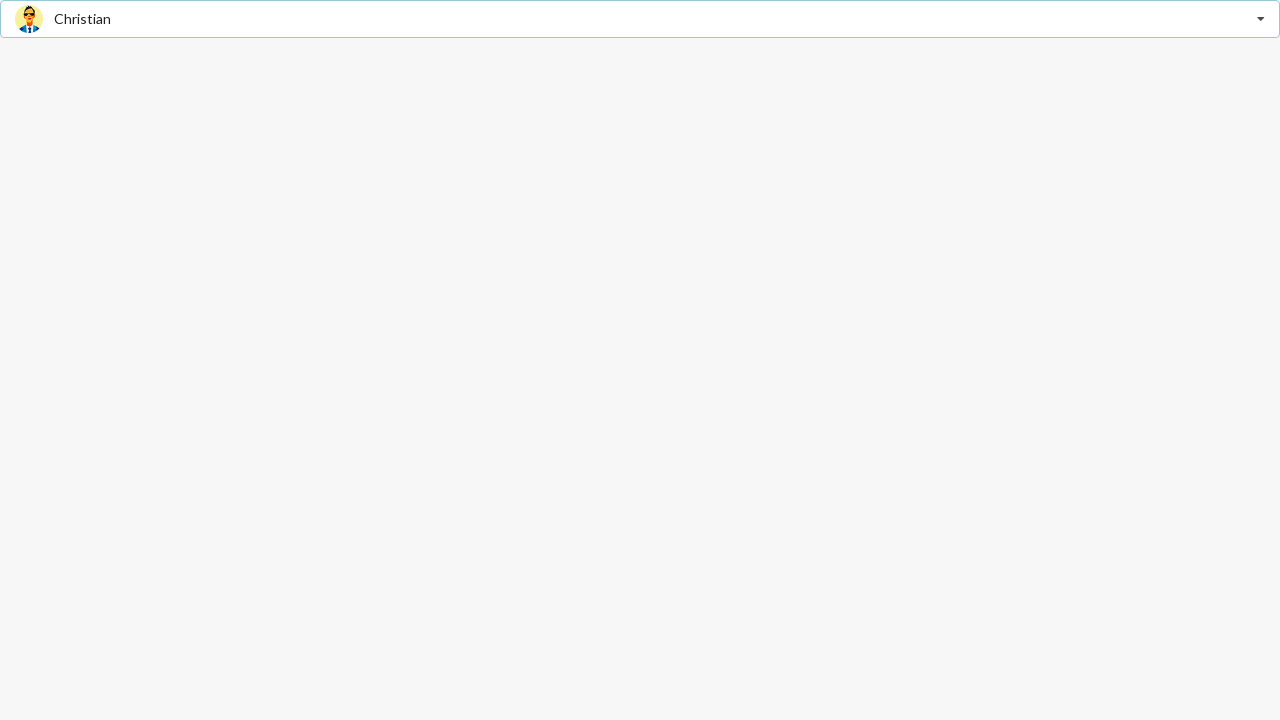

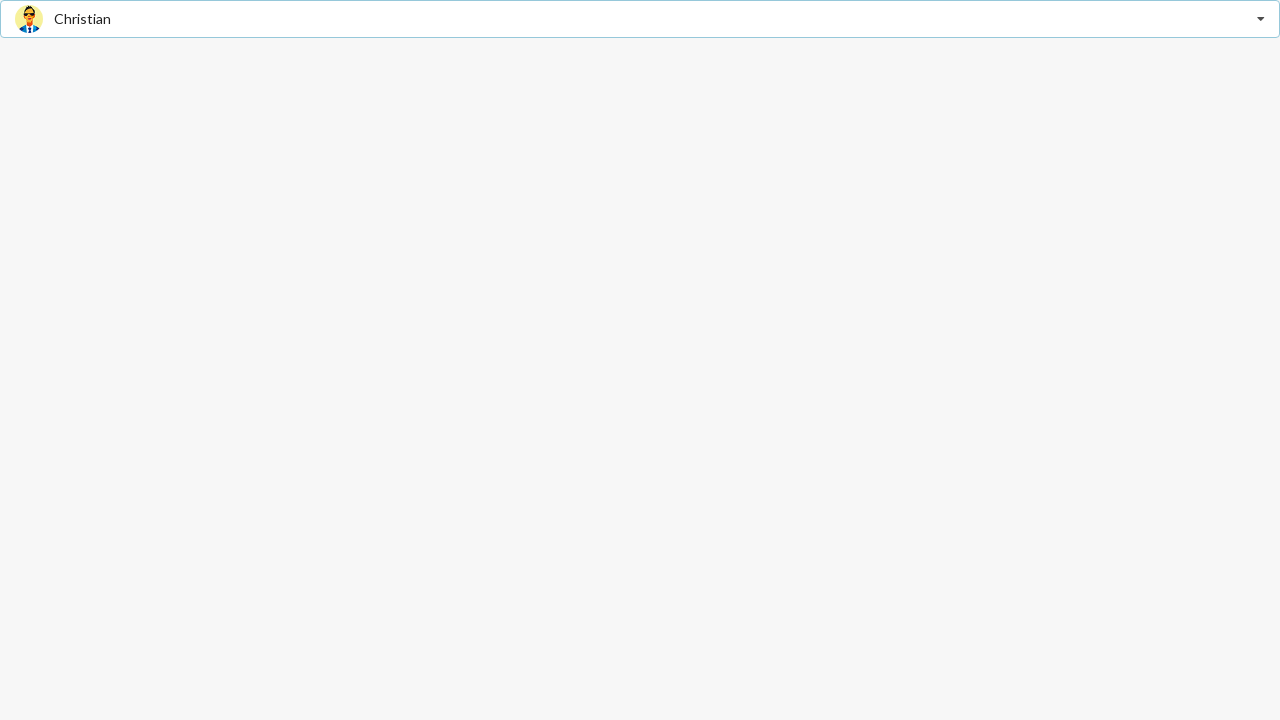